Tests table interaction functionality by navigating to a tables page, verifying table structure (rows and columns), reading cell values, sorting the table by clicking a header, and verifying the table footer content.

Starting URL: https://v1.training-support.net/selenium/tables

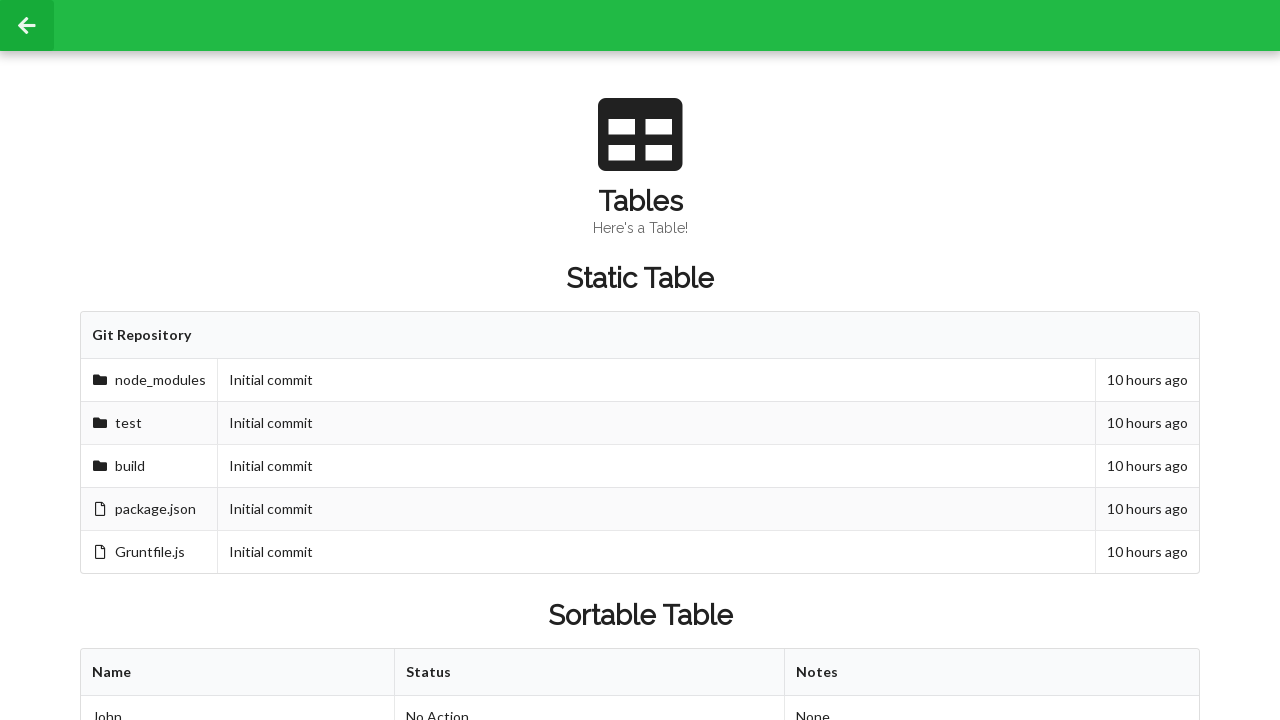

Waited for sortable table to load
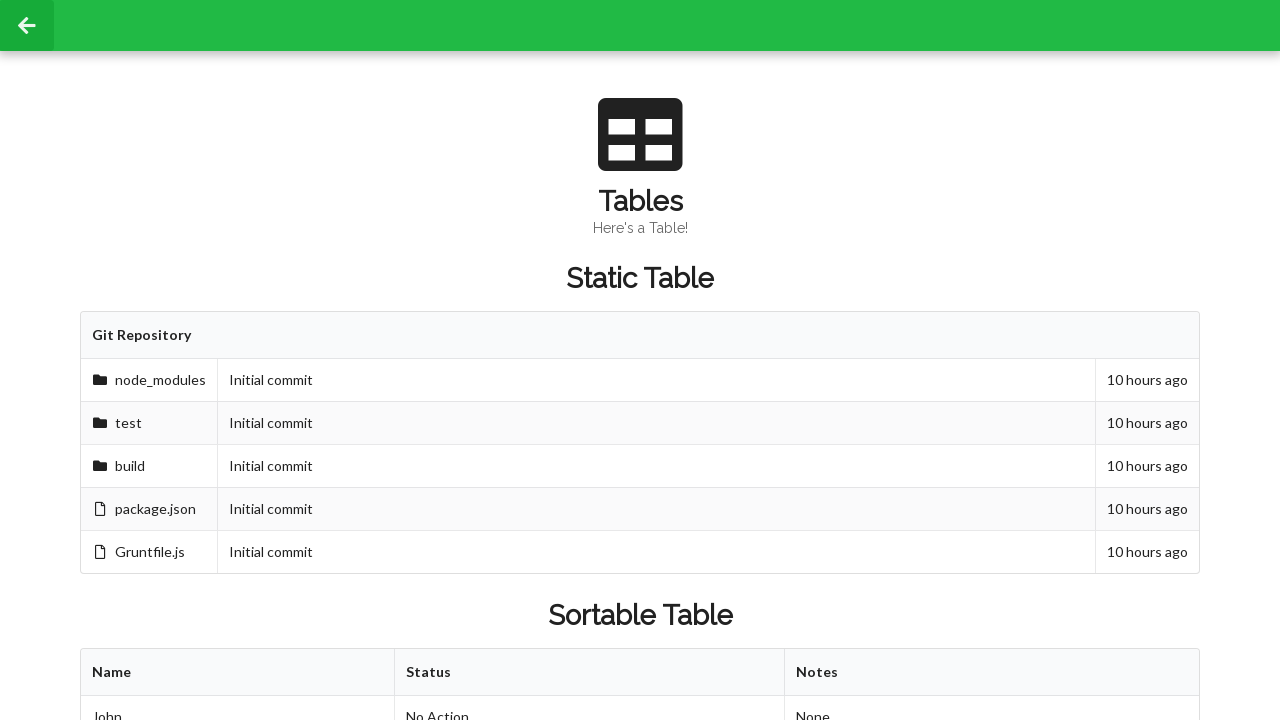

Retrieved column count from first table row
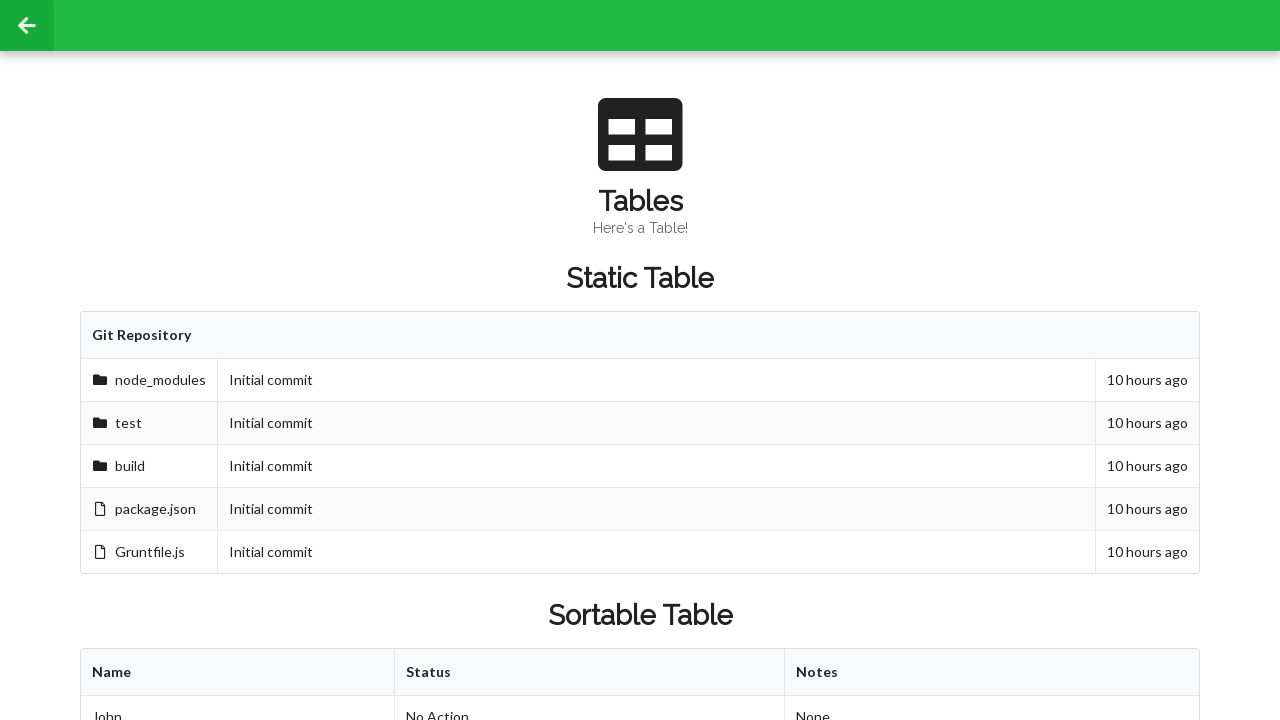

Retrieved row count from table body
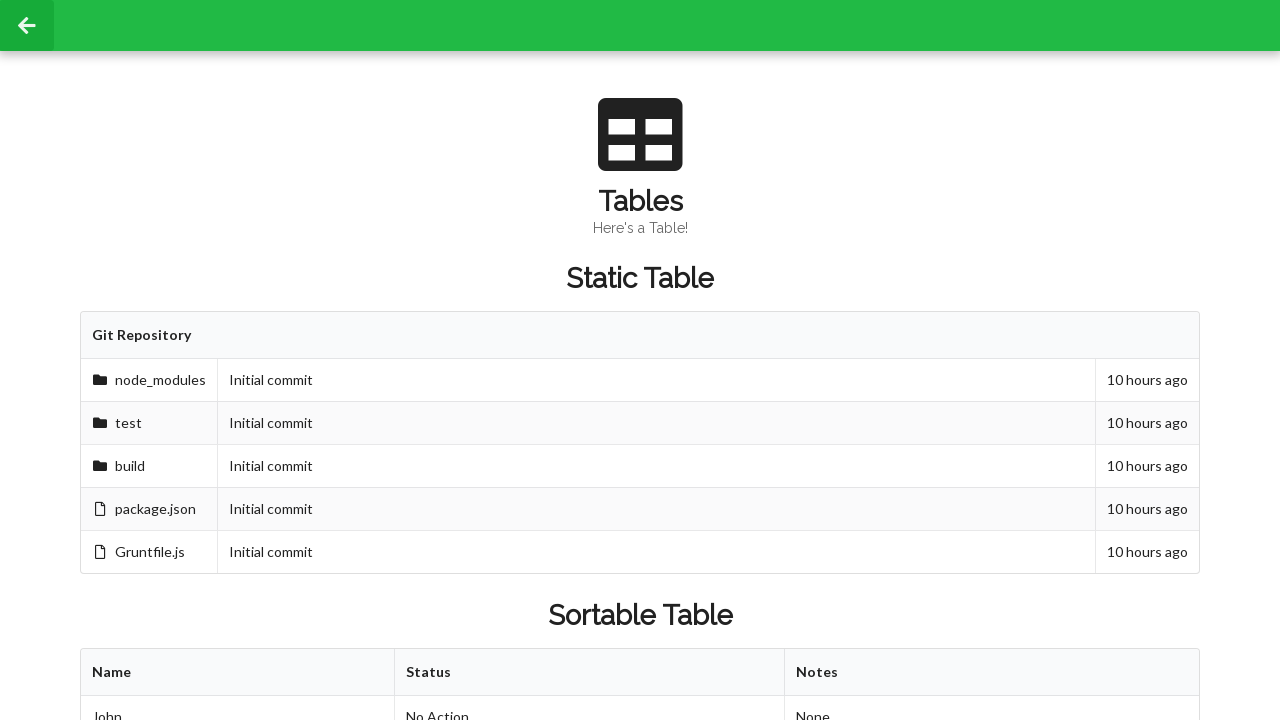

Read cell value at second row, second column
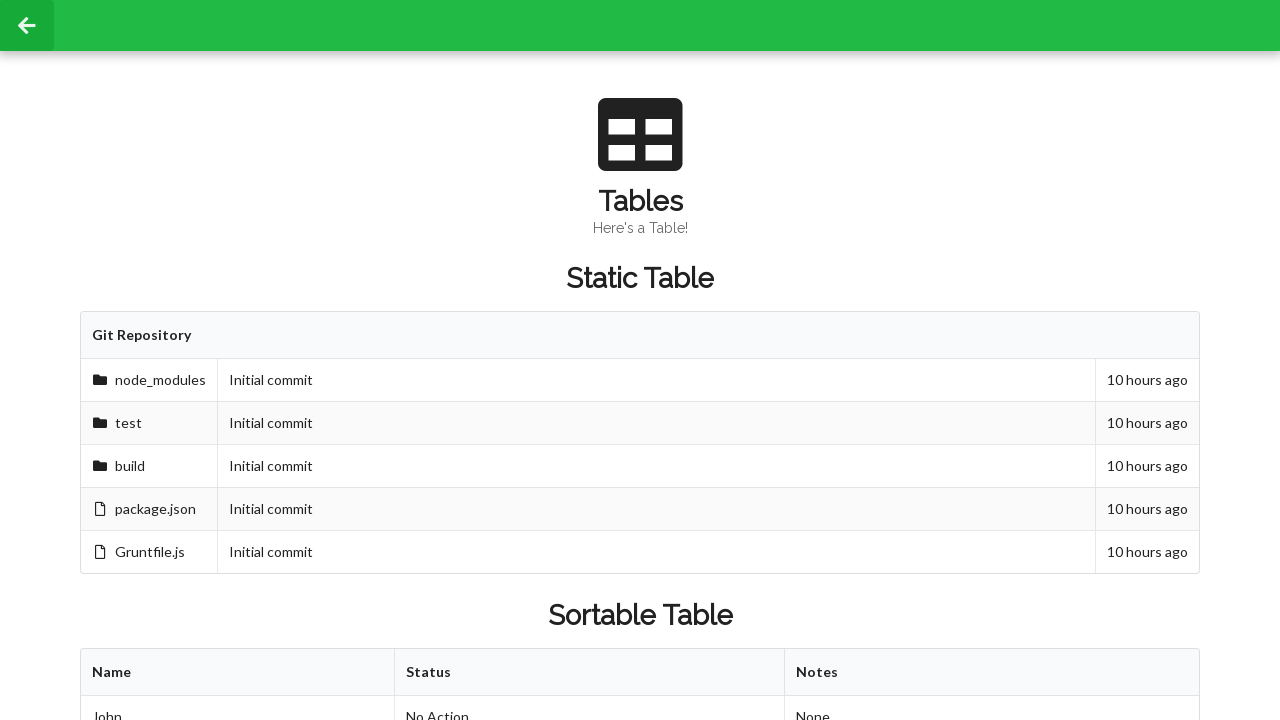

Clicked table header to sort the table at (238, 673) on xpath=//table[@id='sortableTable']/thead/tr/th
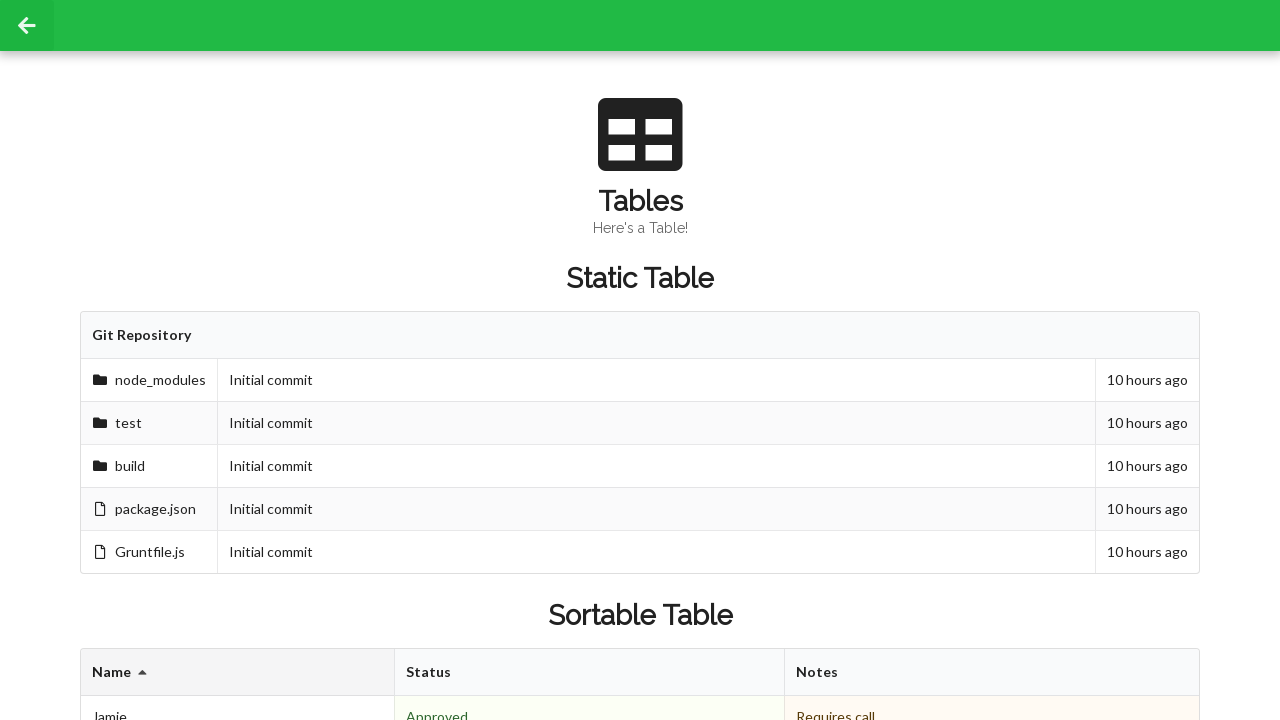

Waited for table sort to complete
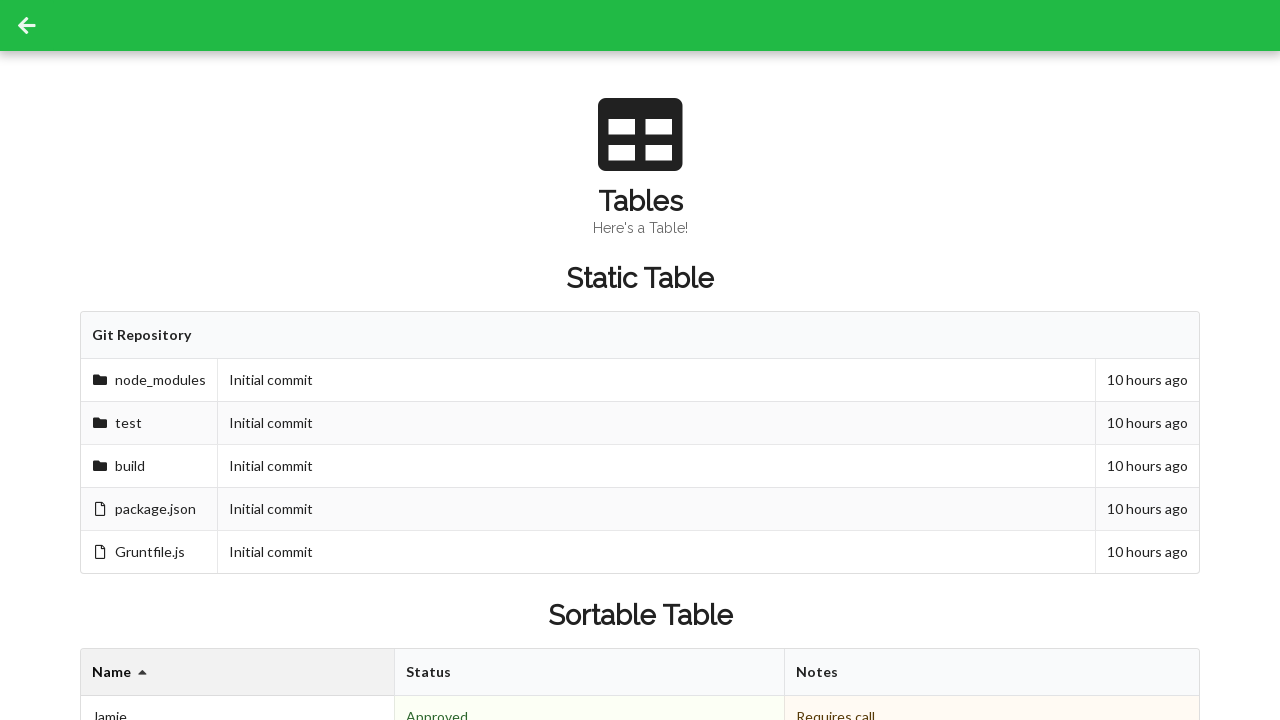

Retrieved footer cell values from table
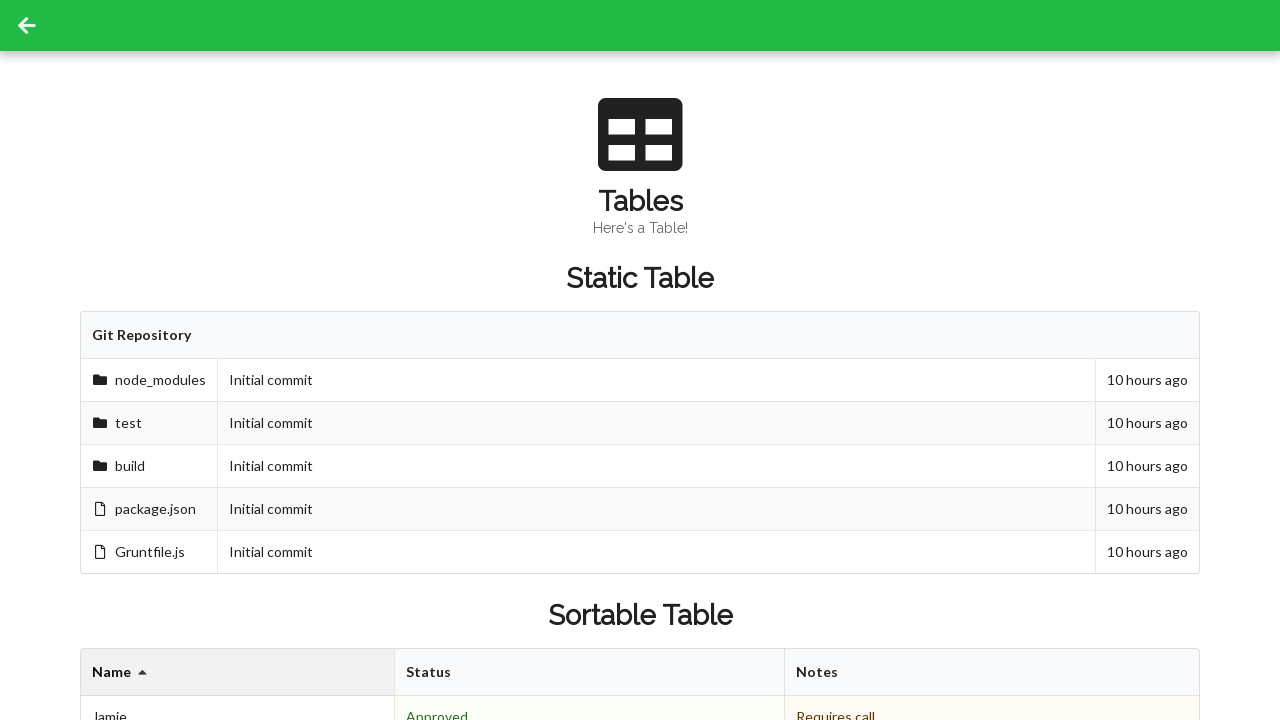

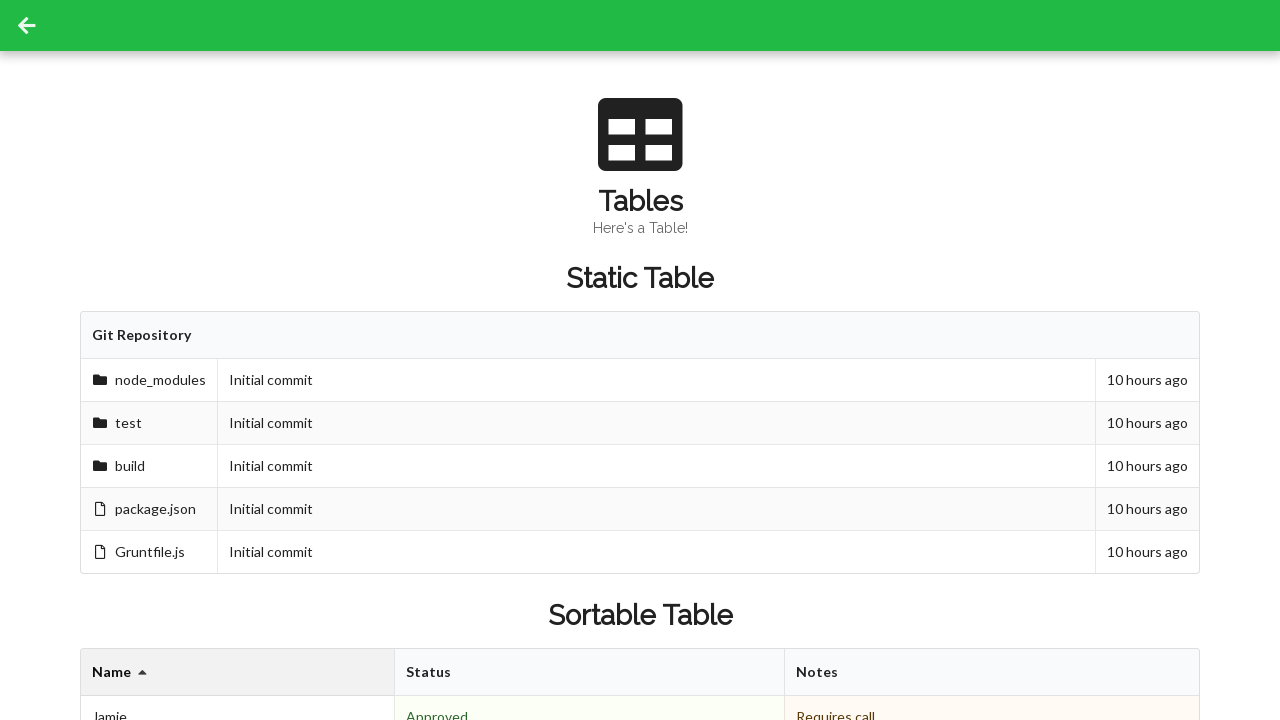